Tests the forgot password functionality by navigating to the forgot password page, entering an email address, and submitting the form

Starting URL: http://the-internet.herokuapp.com

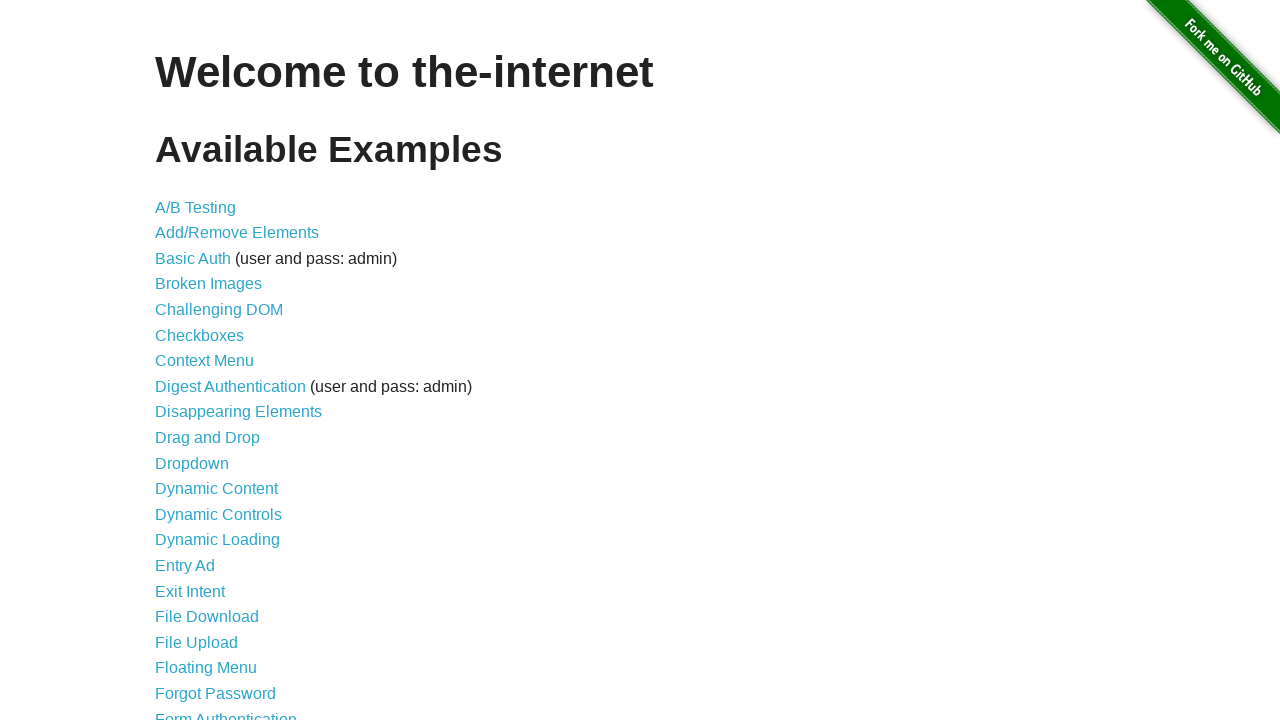

Clicked on 'Forgot Password' link at (216, 693) on text='Forgot Password'
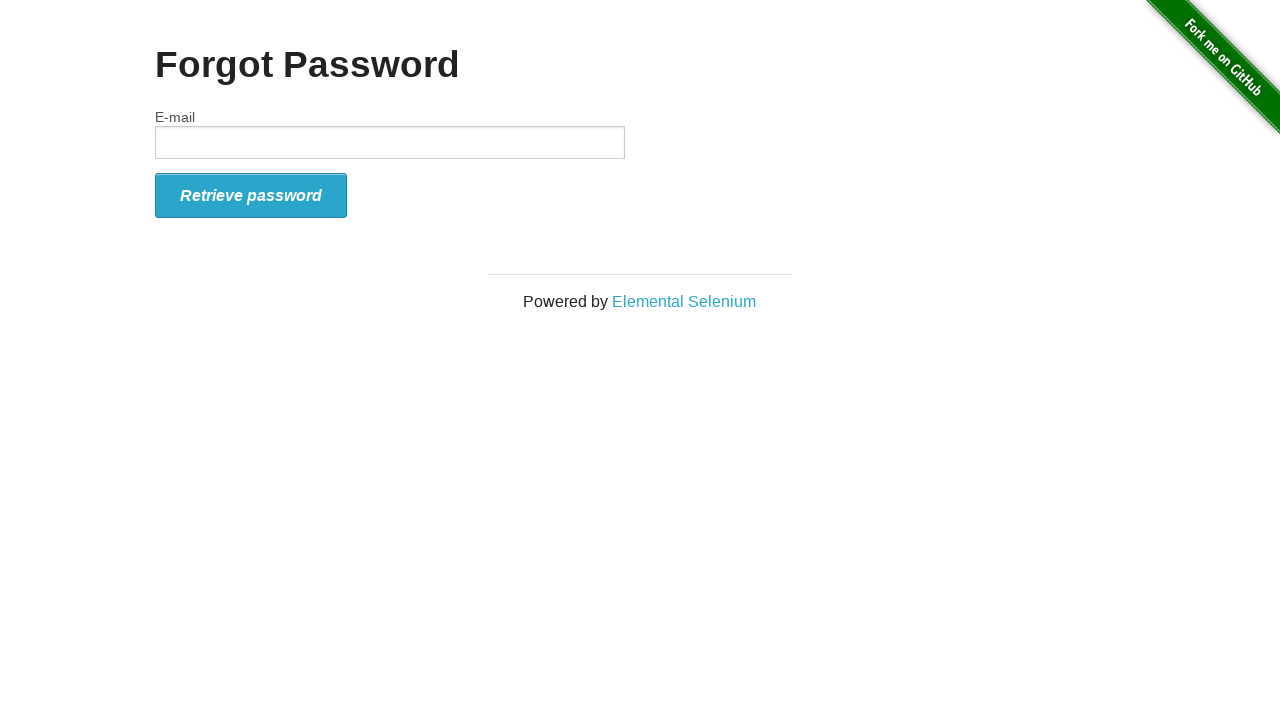

Filled email field with 'testuser2024@example.com' on #email
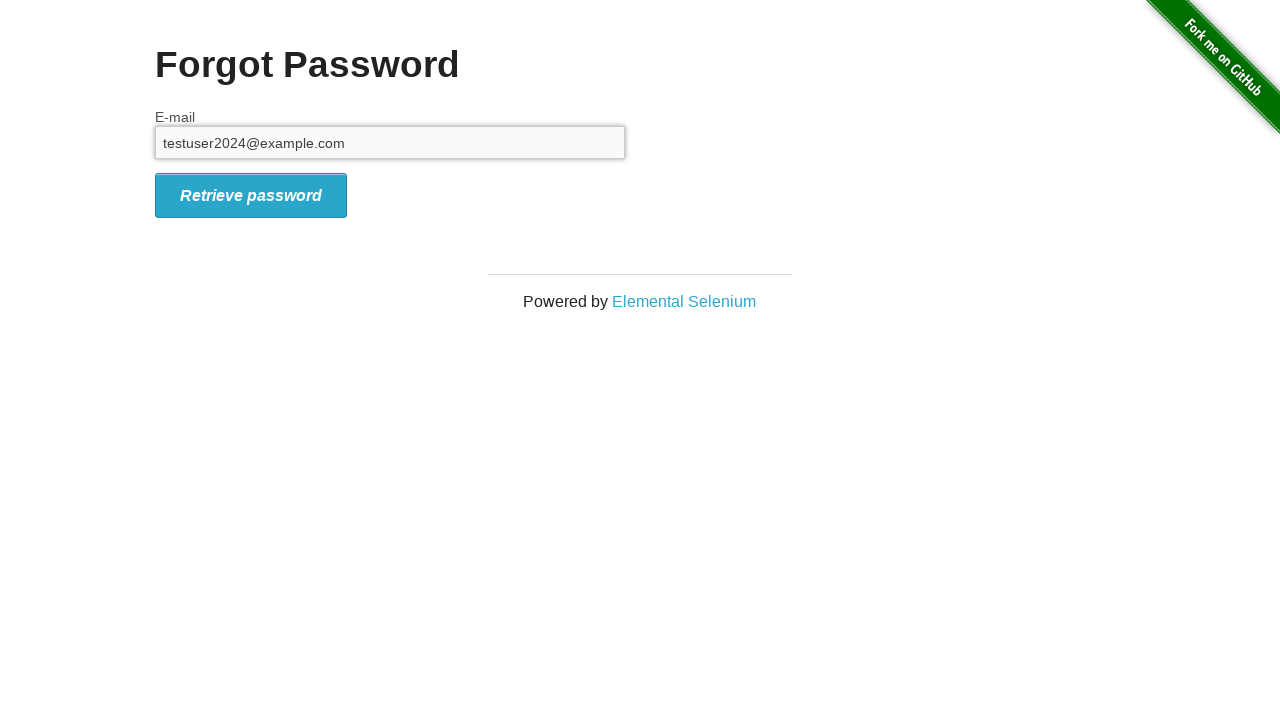

Clicked form submit button at (251, 195) on #form_submit
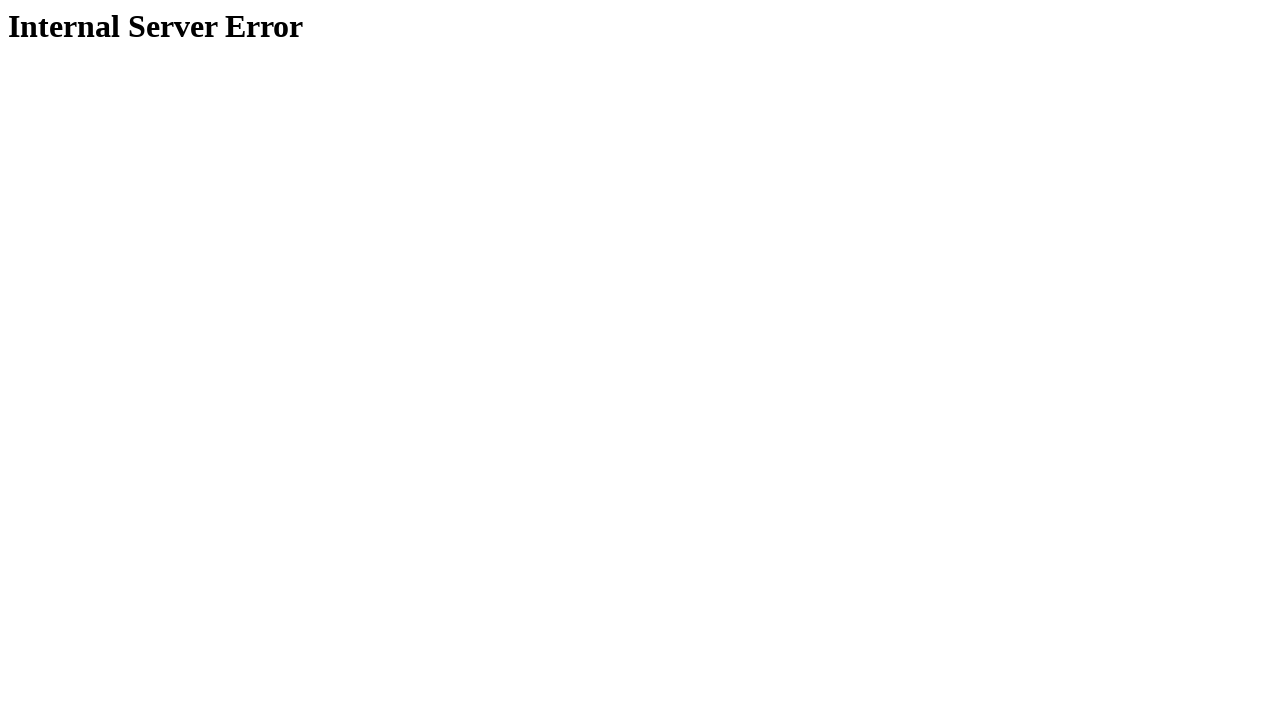

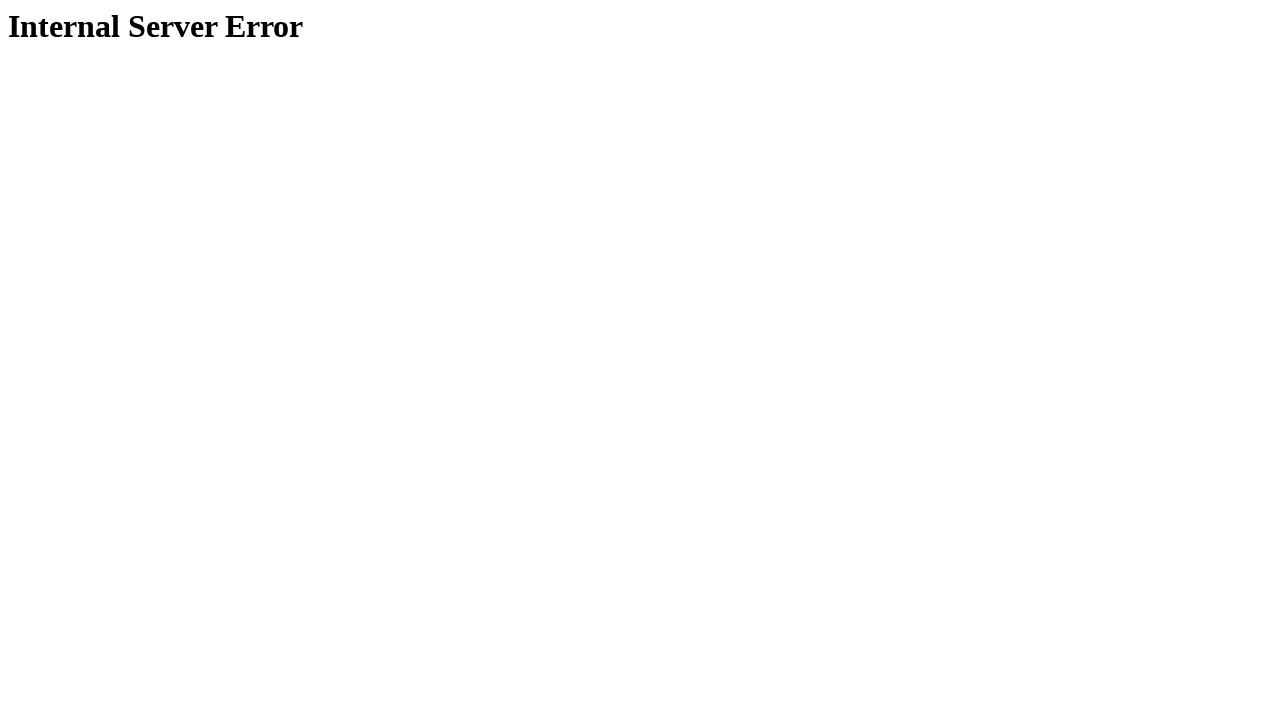